Tests that the home page displays exactly three arrivals/new products

Starting URL: https://practice.automationtesting.in/

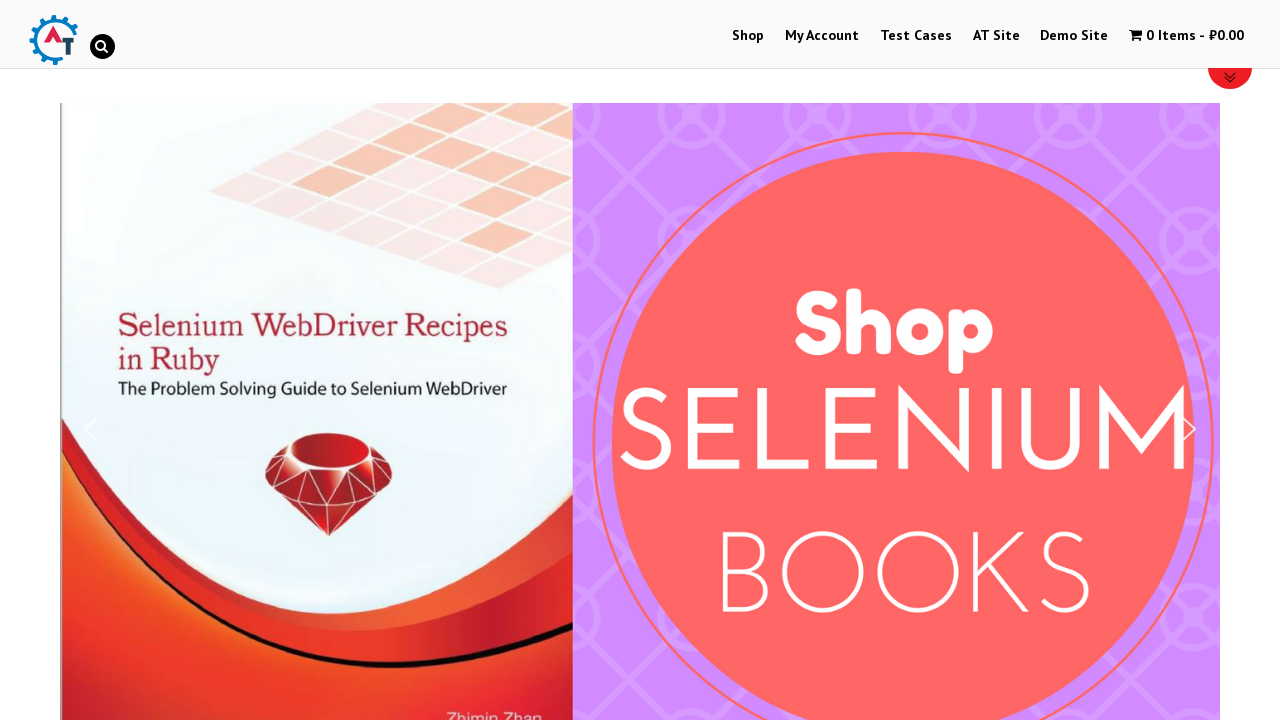

Waited for Shop link to appear
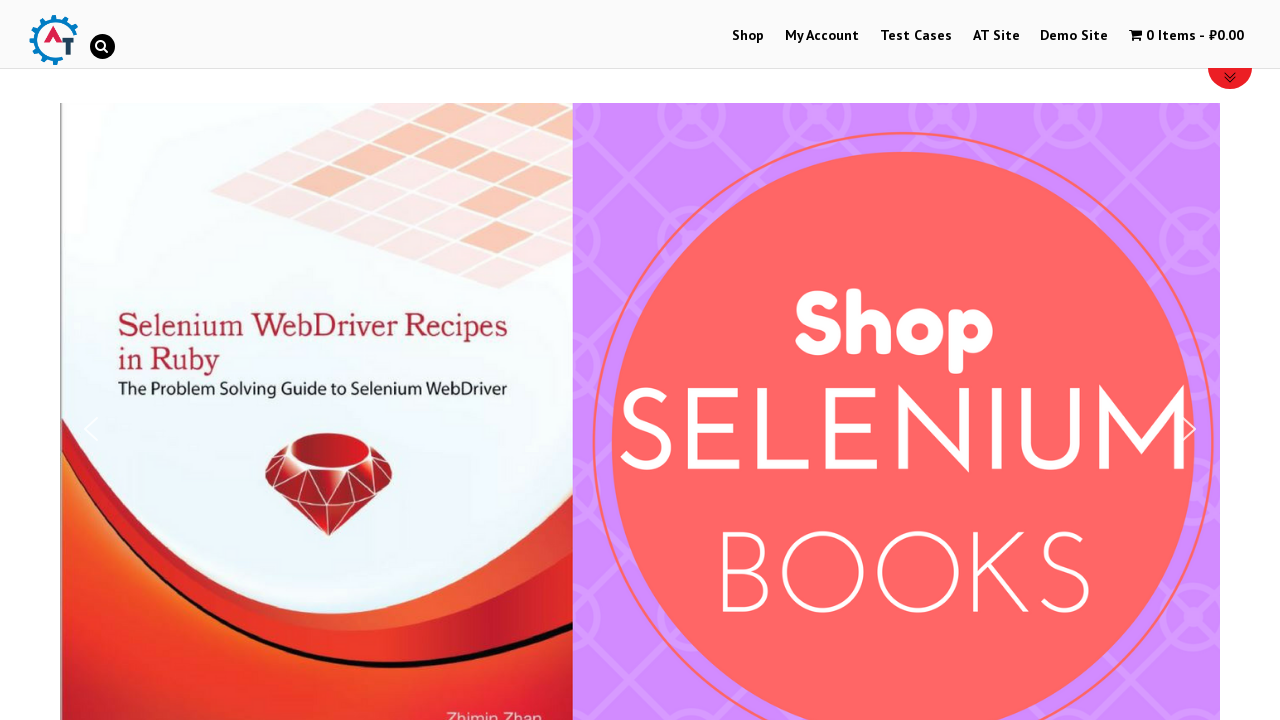

Clicked Shop link at (748, 36) on text=Shop
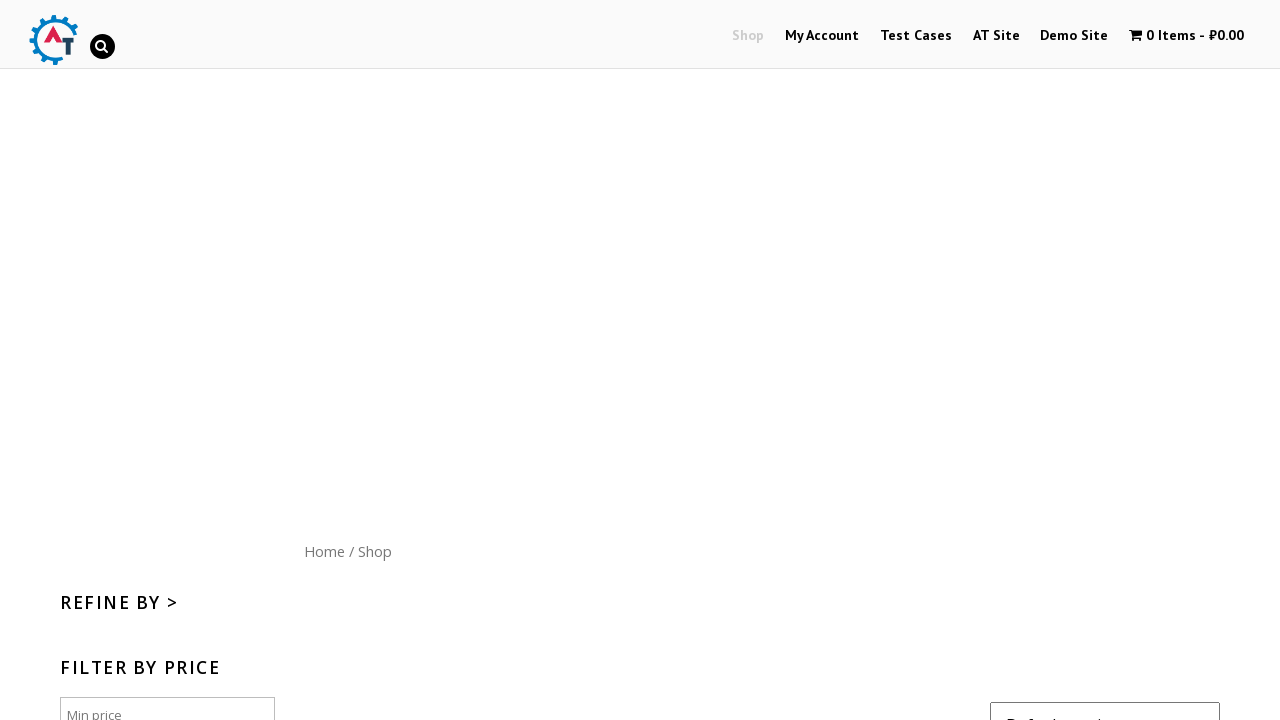

Waited 3 seconds for Shop page to load
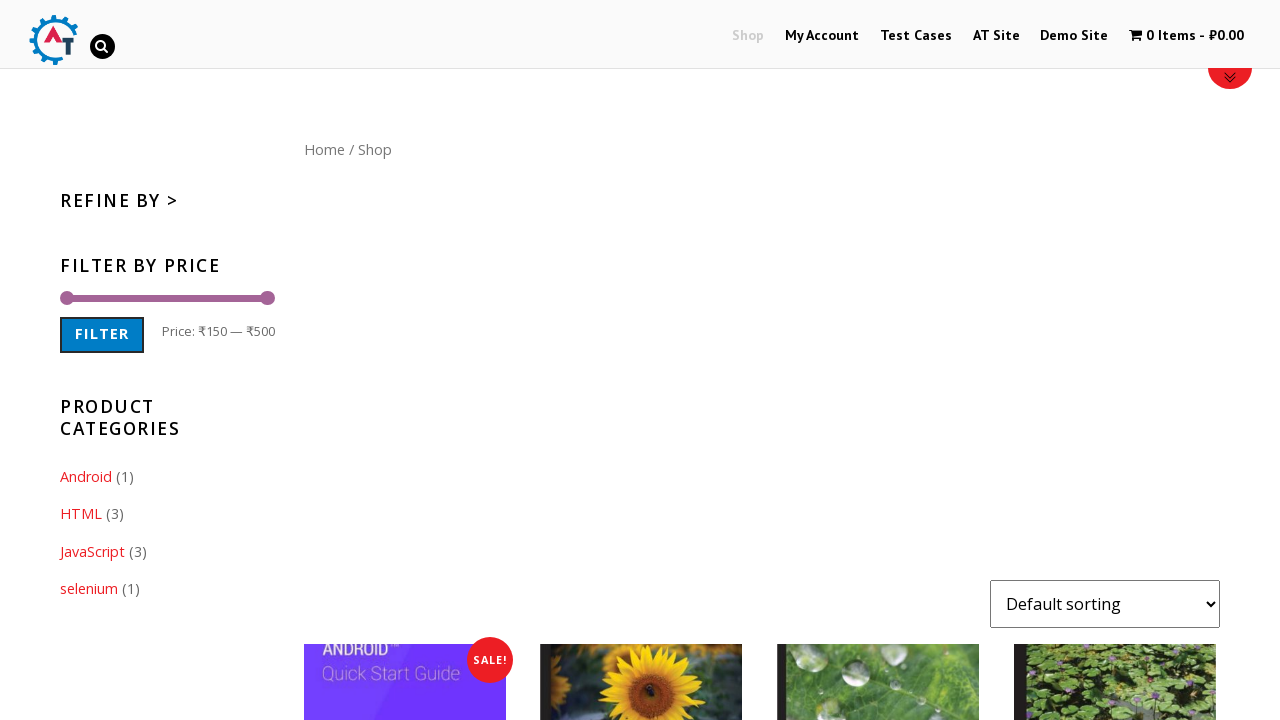

Clicked Home link at (324, 149) on text=Home
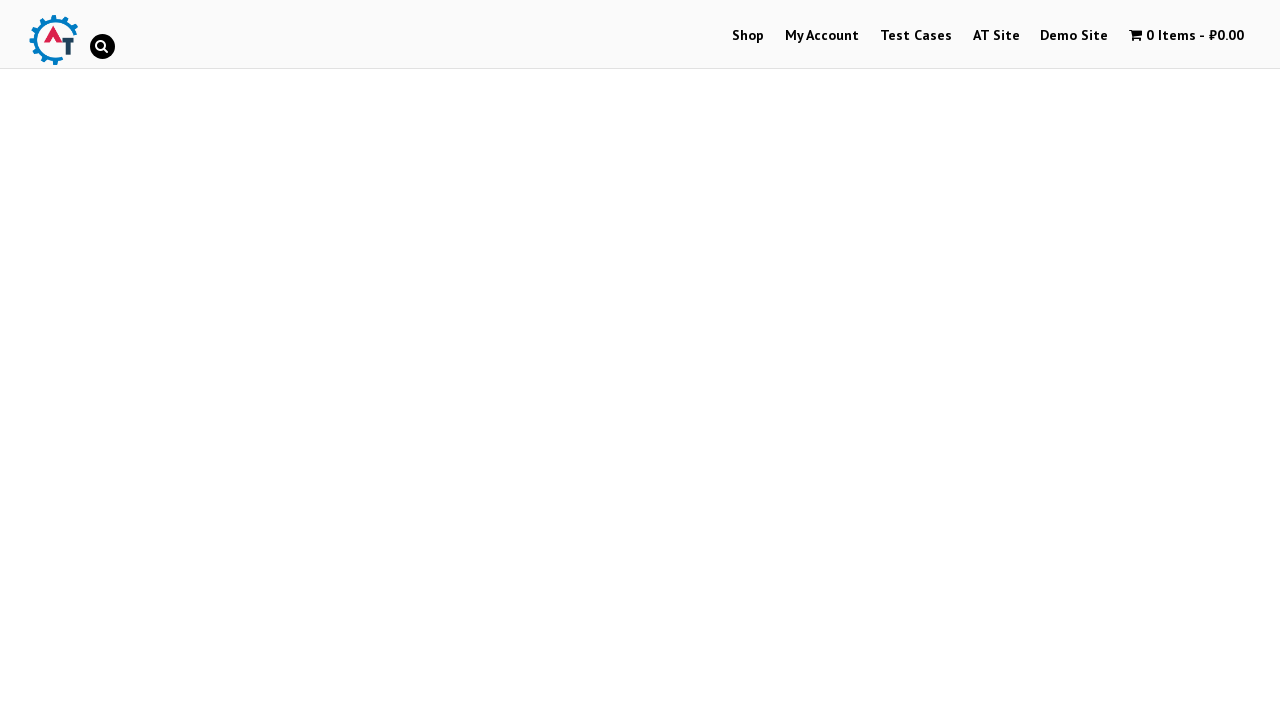

Waited 3 seconds for Home page to load
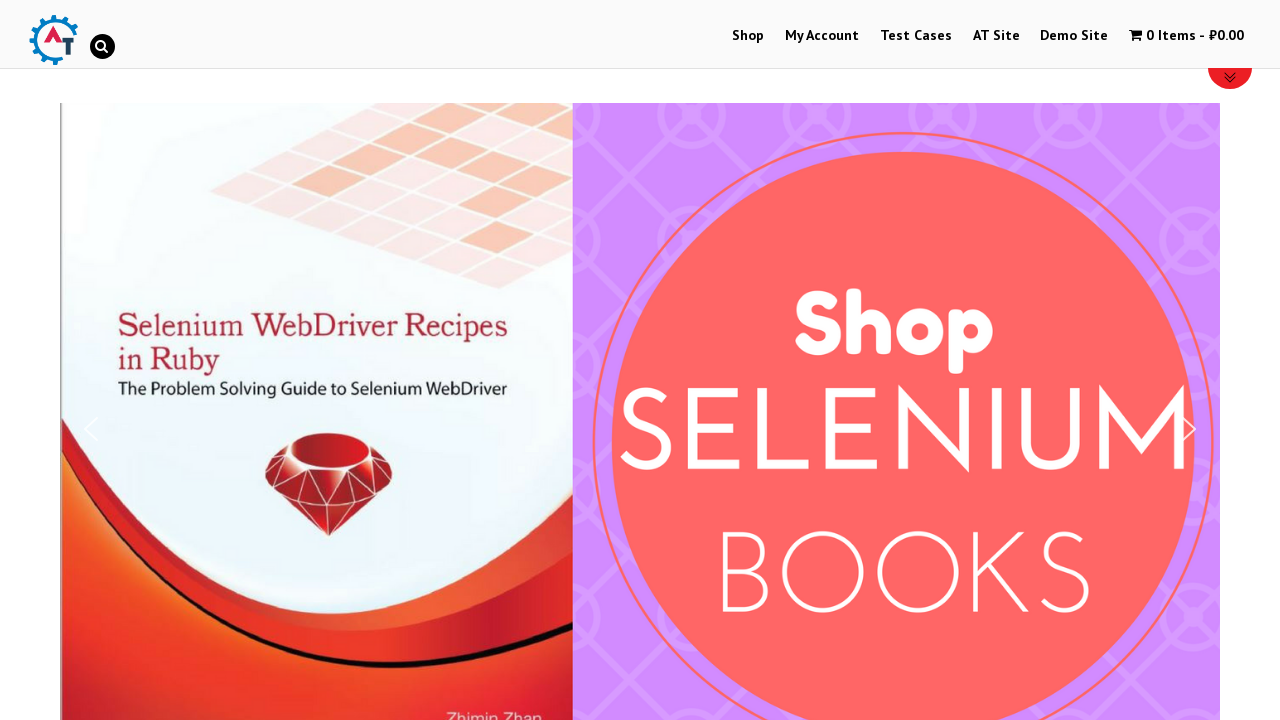

Verified that product arrival images are displayed on home page
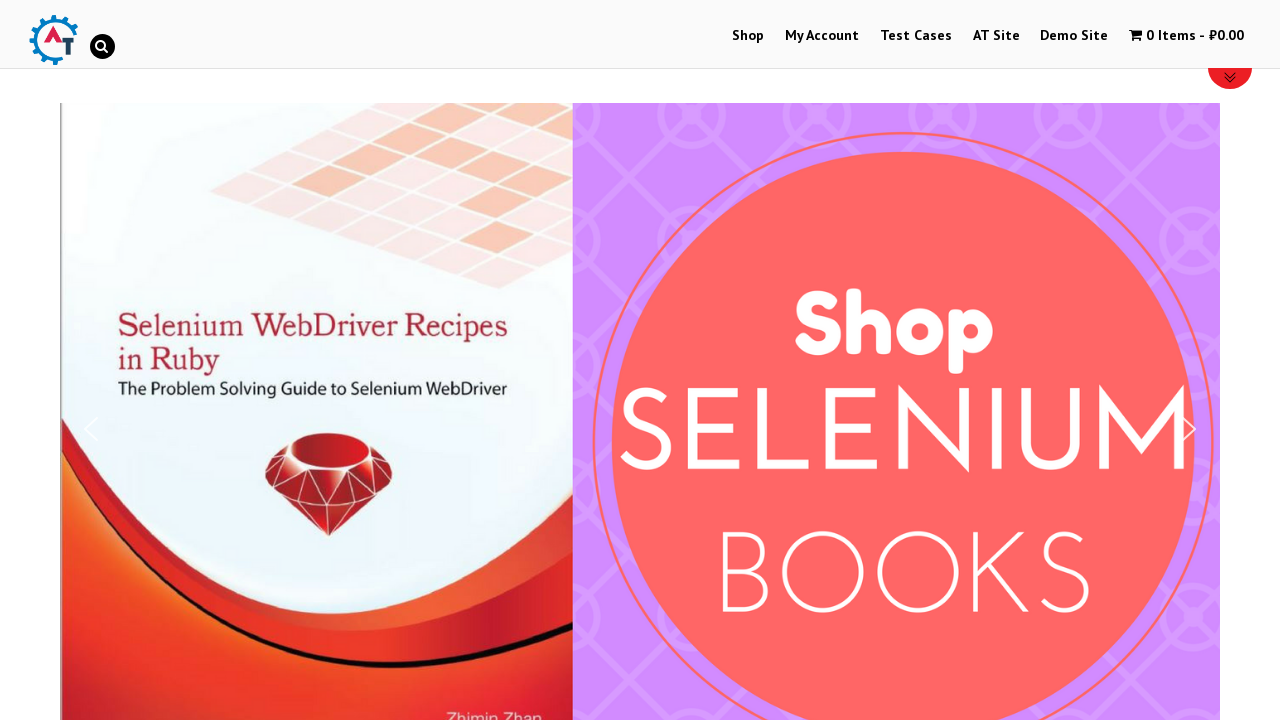

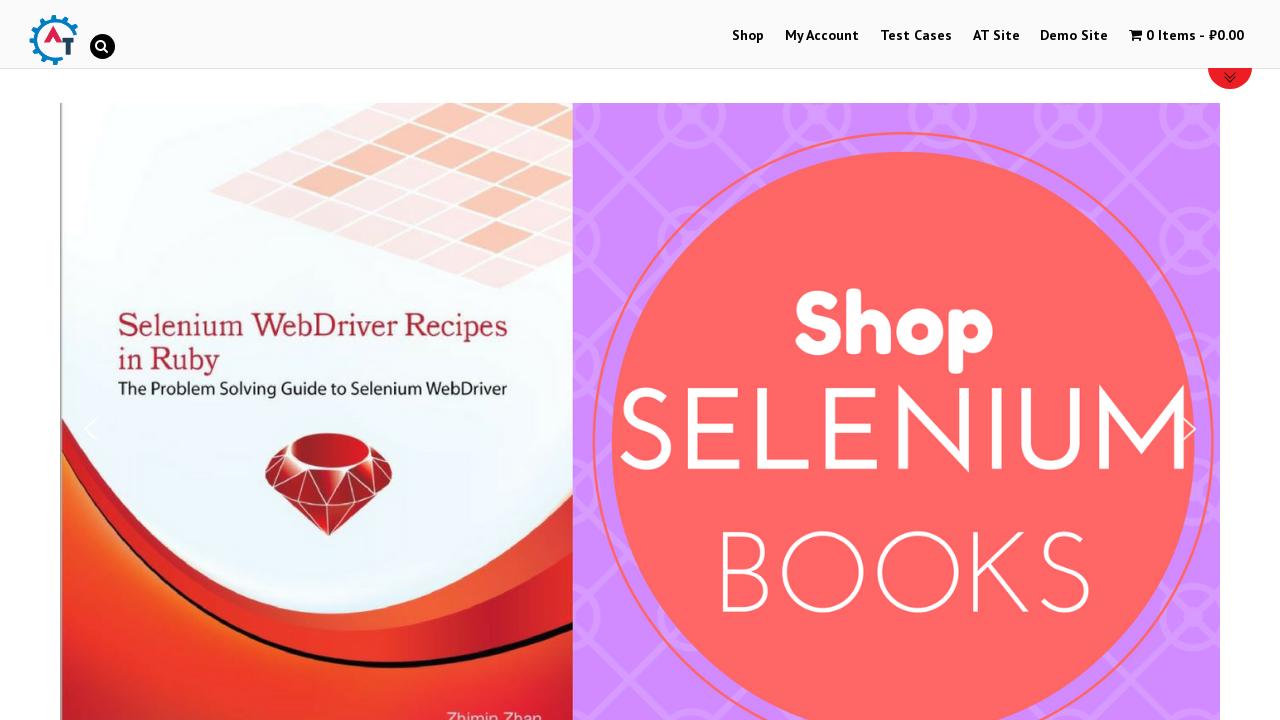